Navigates to Form Authentication page and verifies the labels display "Username" and "Password" text

Starting URL: https://the-internet.herokuapp.com/

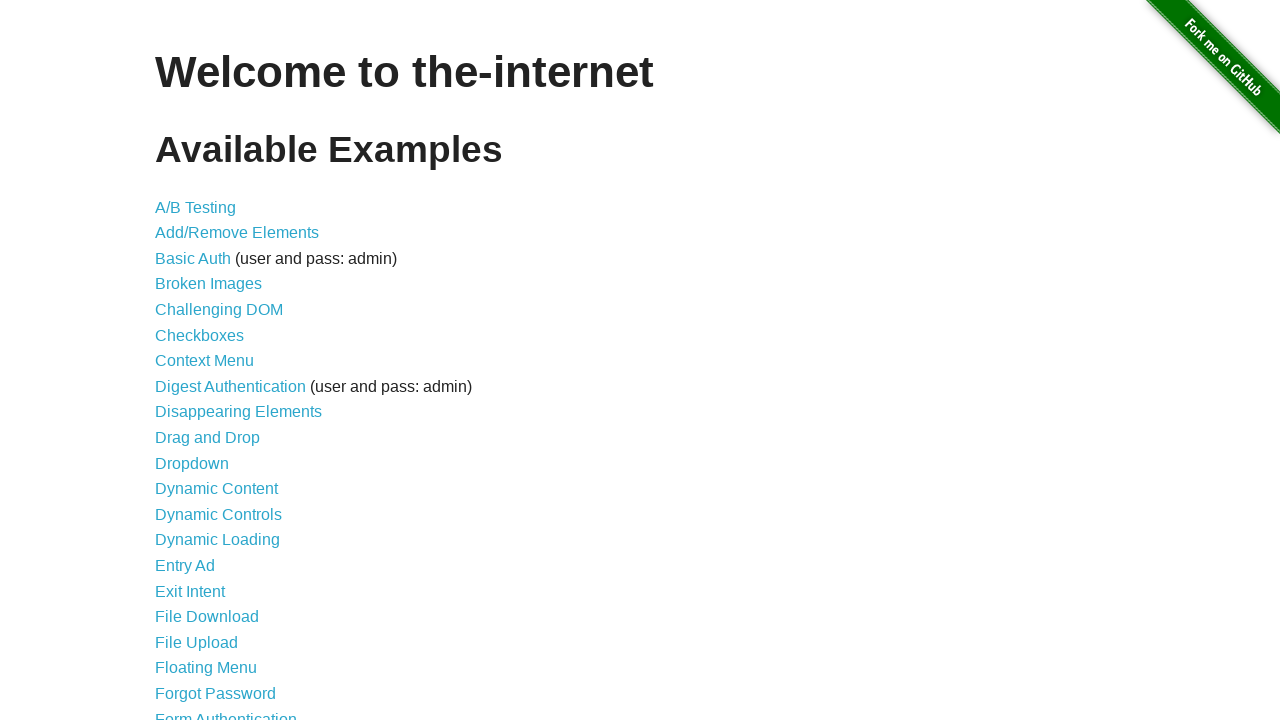

Clicked on Form Authentication link at (226, 712) on text=Form Authentication
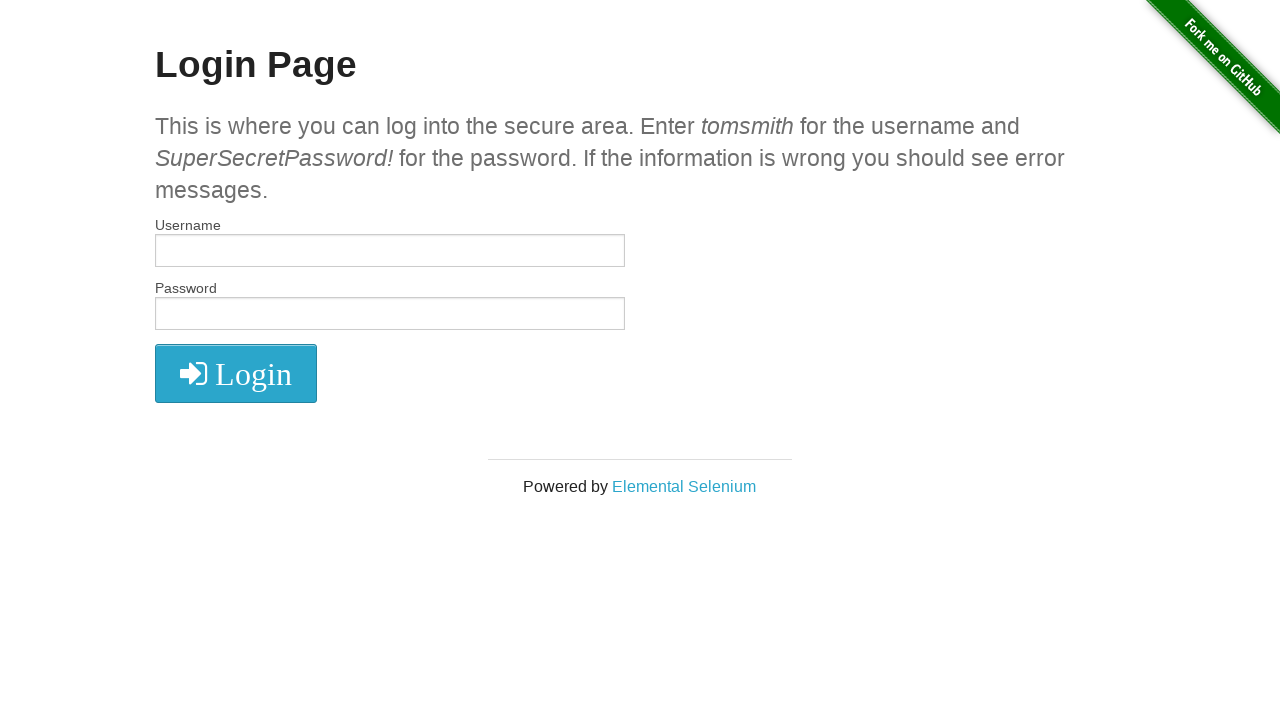

Waited for first label element to be available
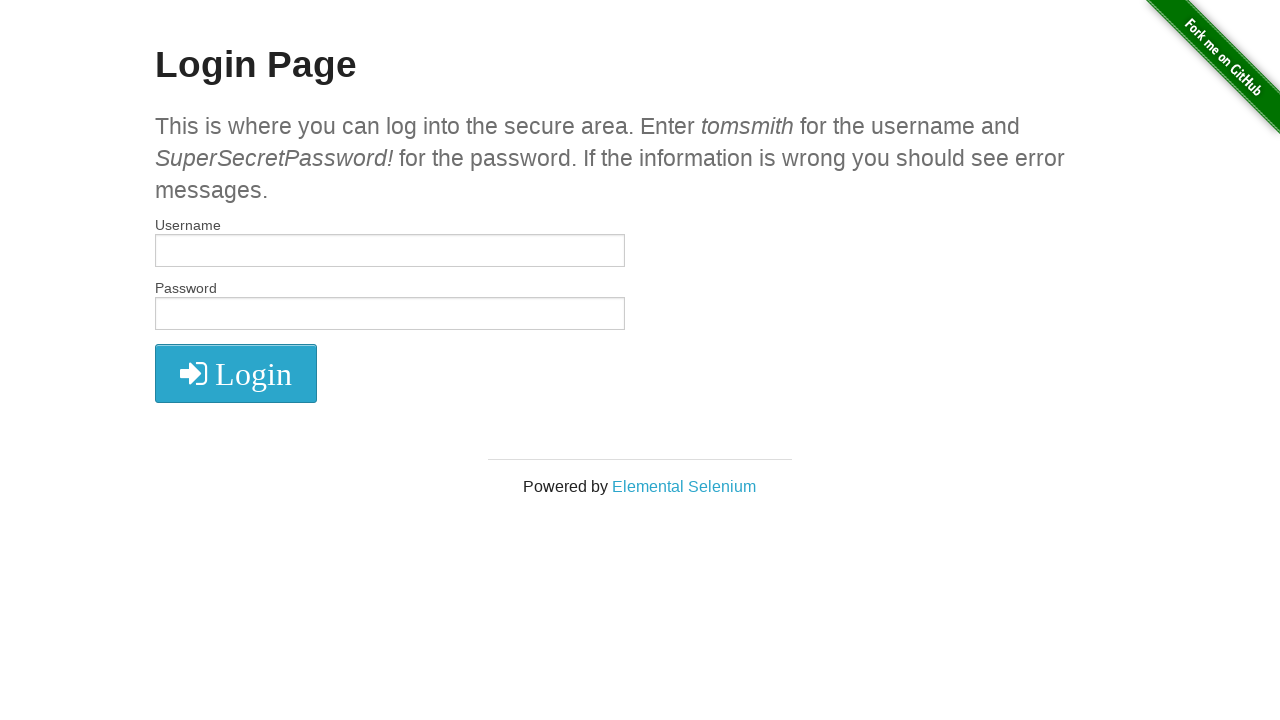

Retrieved label text: 'Username'
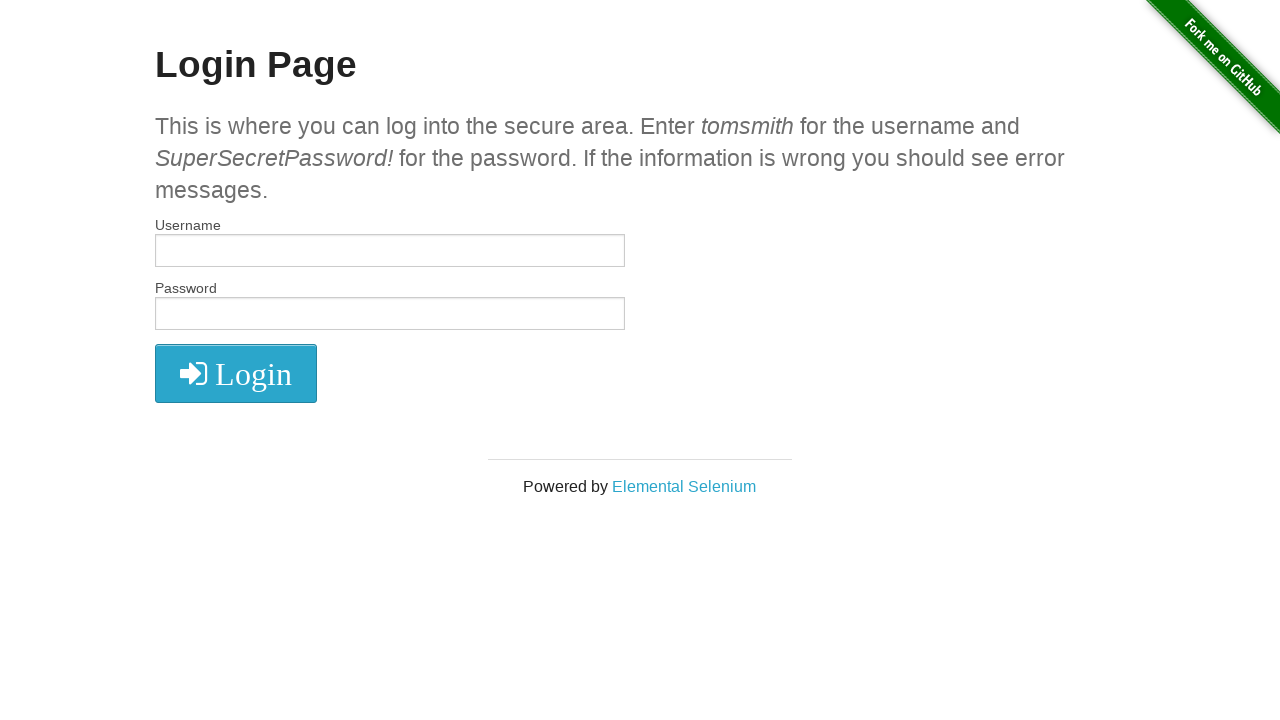

Verified label text 'Username' is in expected values
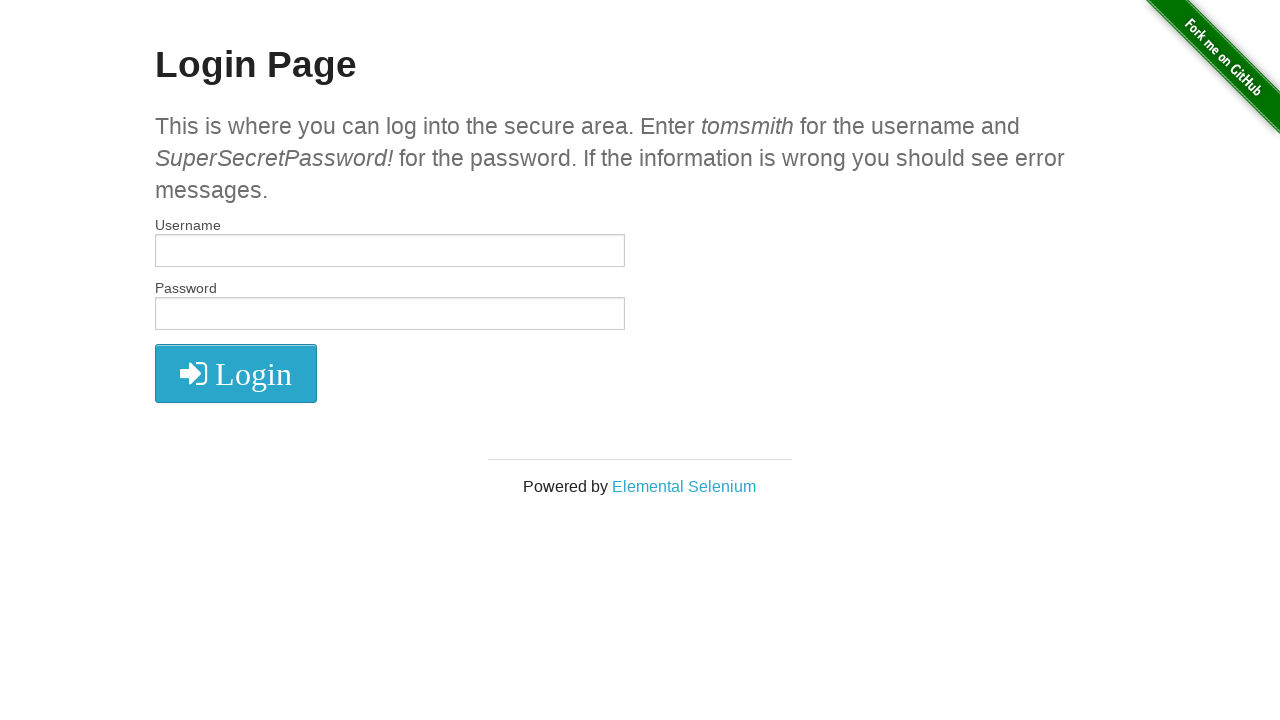

Retrieved label text: 'Password'
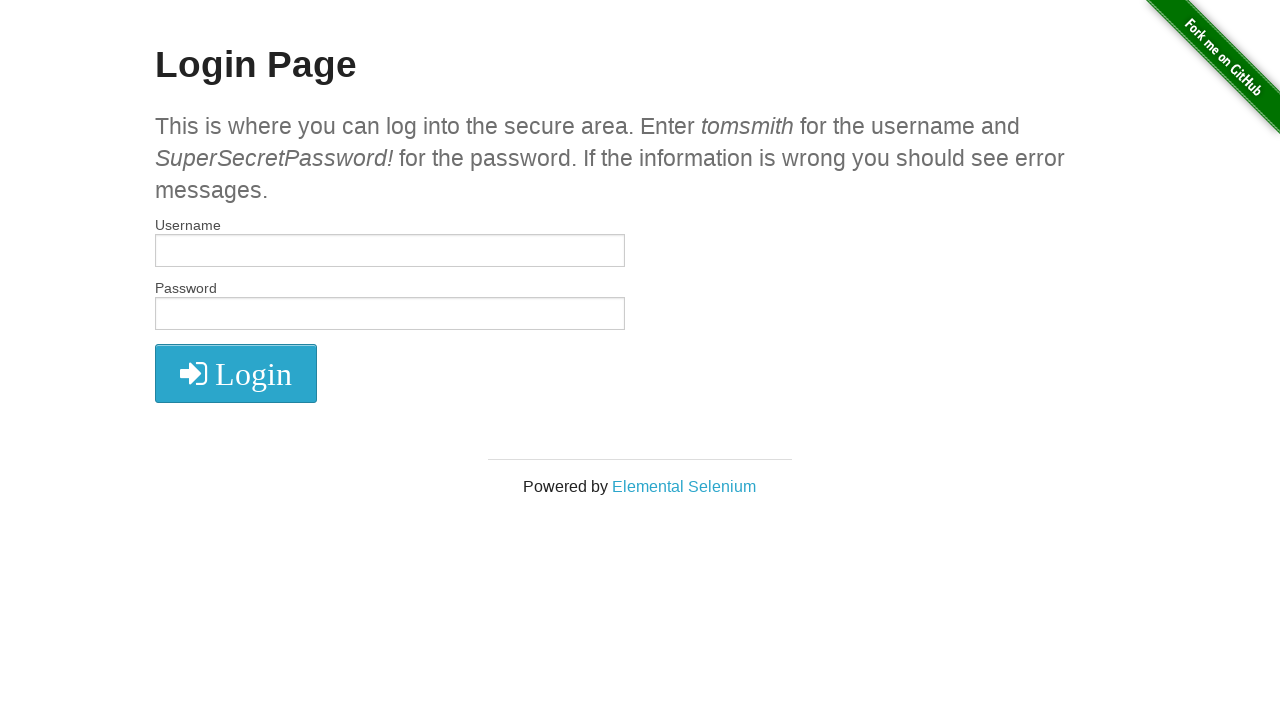

Verified label text 'Password' is in expected values
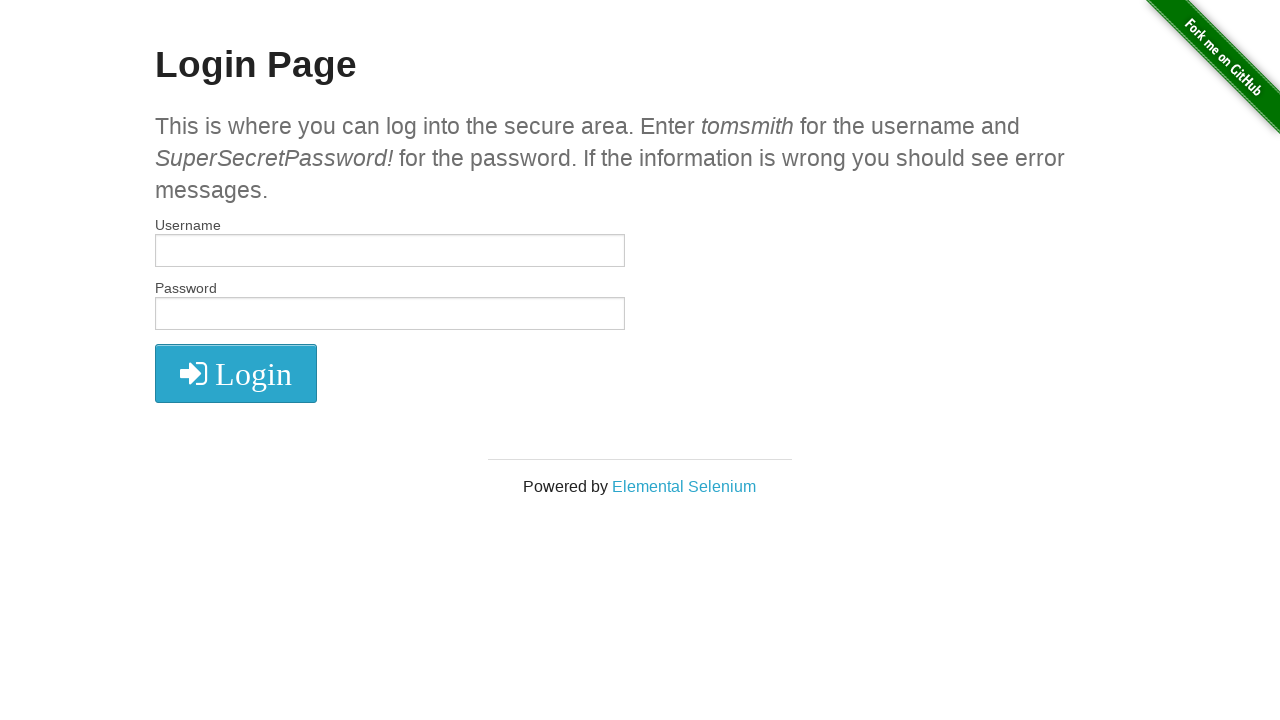

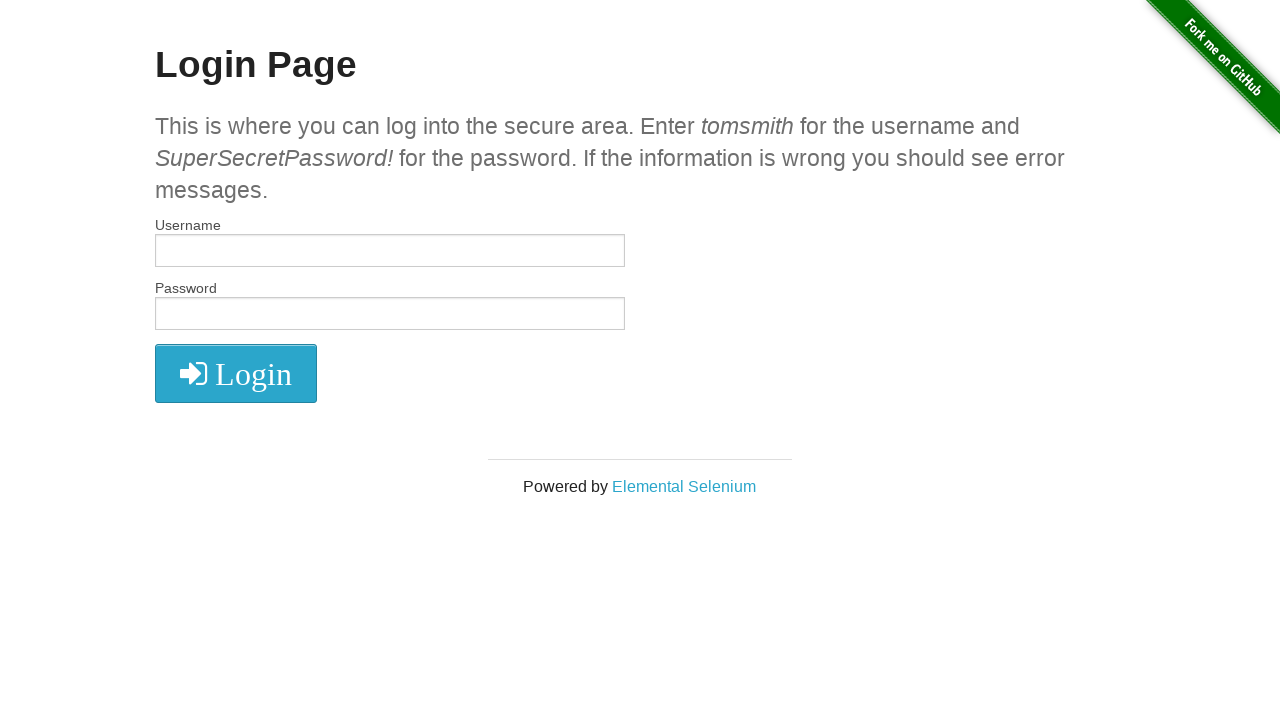